Tests static dropdown functionality by selecting a currency option from a dropdown menu on a travel booking practice page

Starting URL: https://rahulshettyacademy.com/dropdownsPractise/

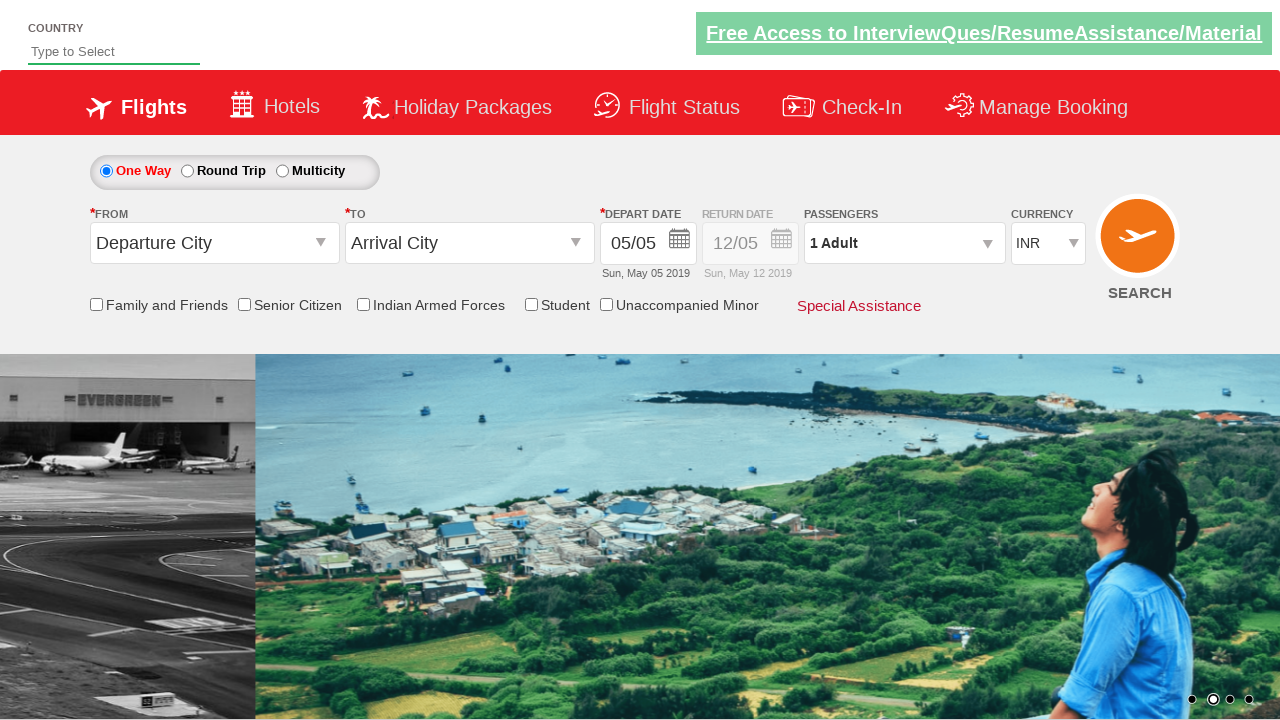

Clicked on the currency dropdown to open it at (1048, 244) on #ctl00_mainContent_DropDownListCurrency
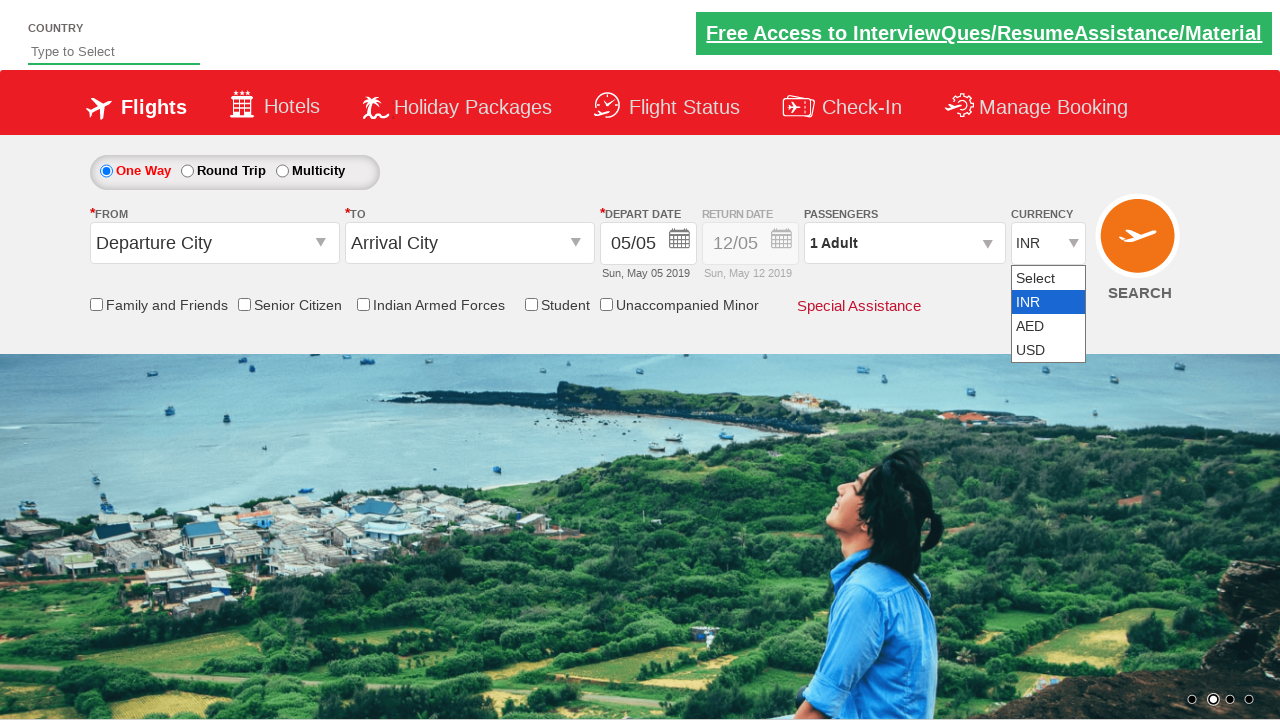

Selected AED currency option (index 2) from the dropdown on #ctl00_mainContent_DropDownListCurrency
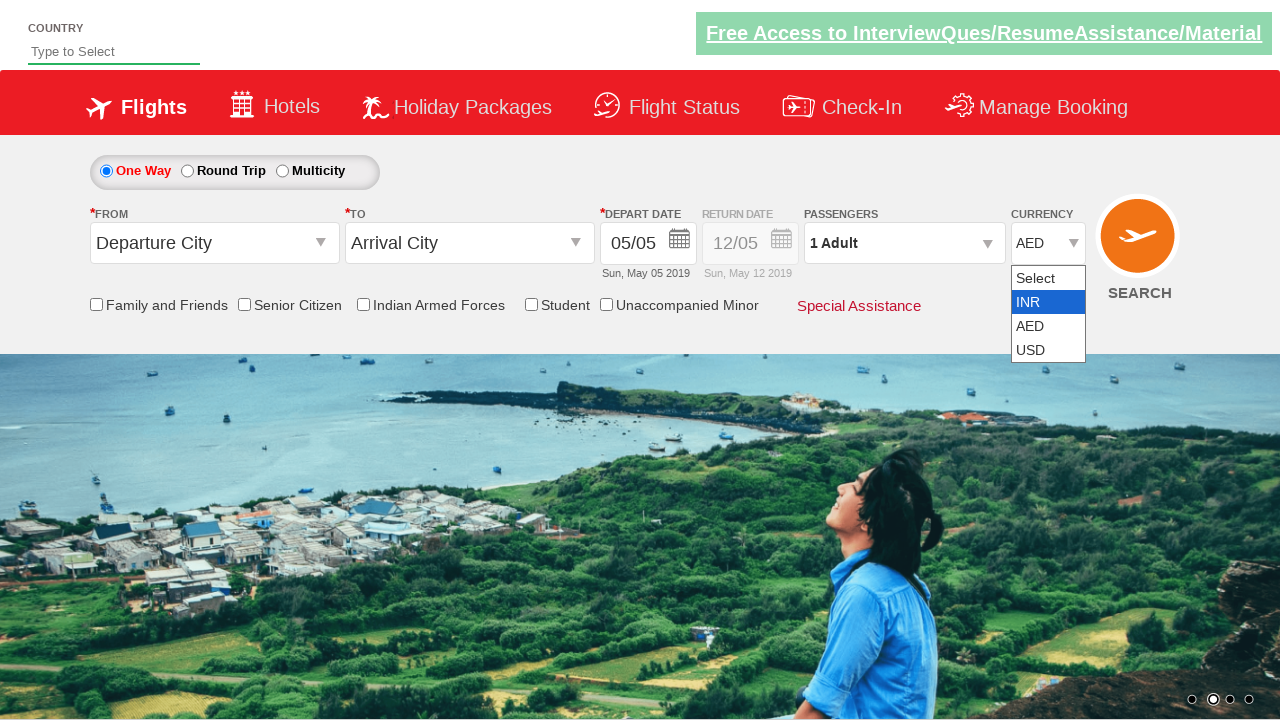

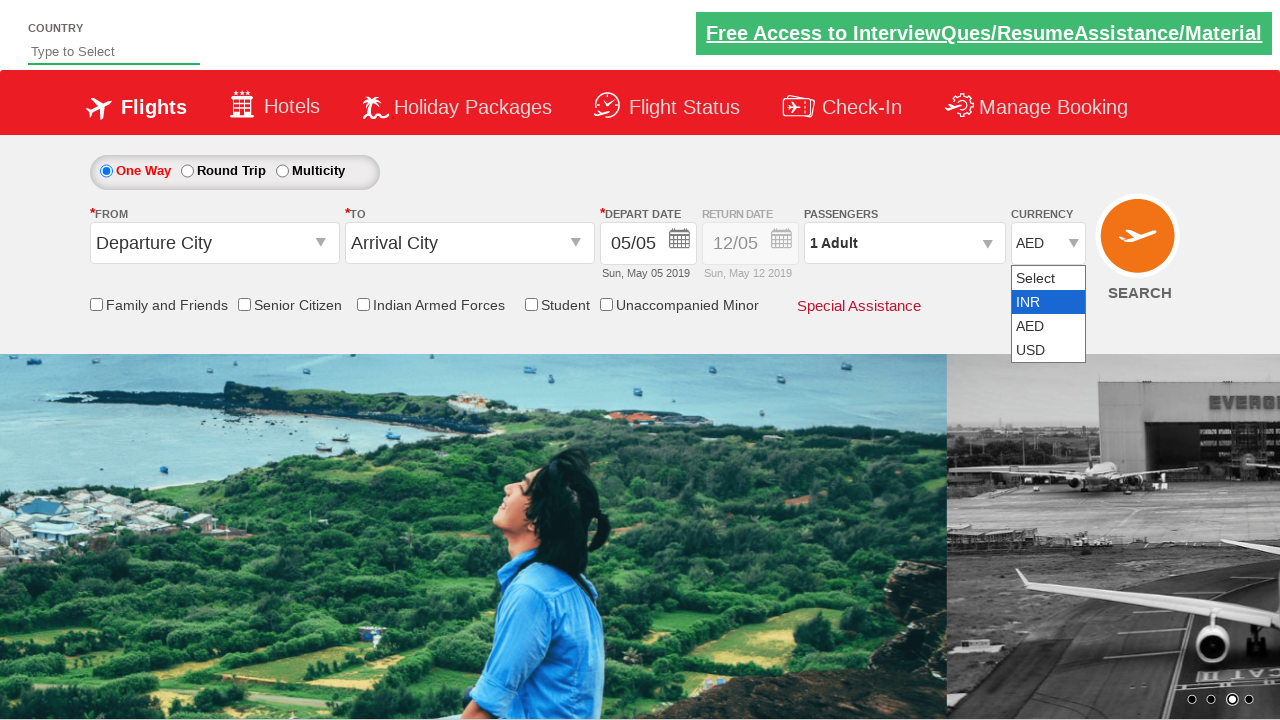